Tests keyboard actions using Actions class by filling a username field and then performing TAB and ENTER key presses to navigate and submit

Starting URL: https://omayo.blogspot.com/

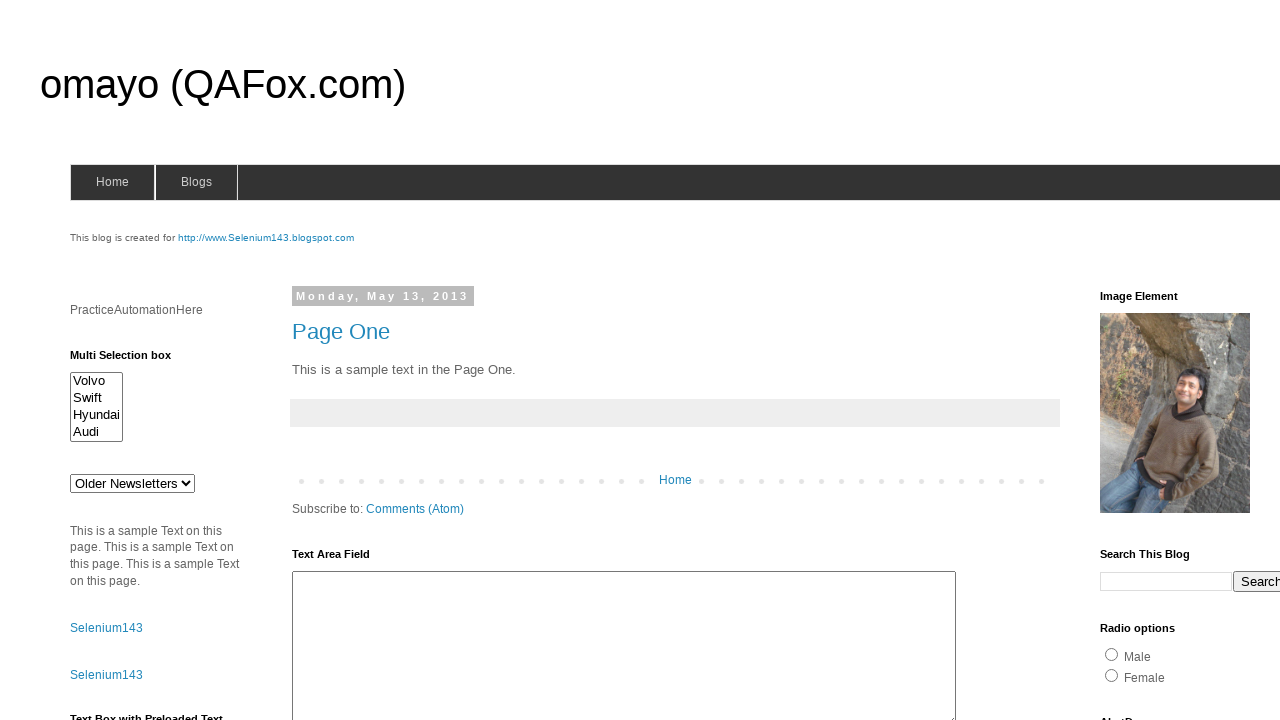

Filled username field with 'Arun' on input[name='userid']
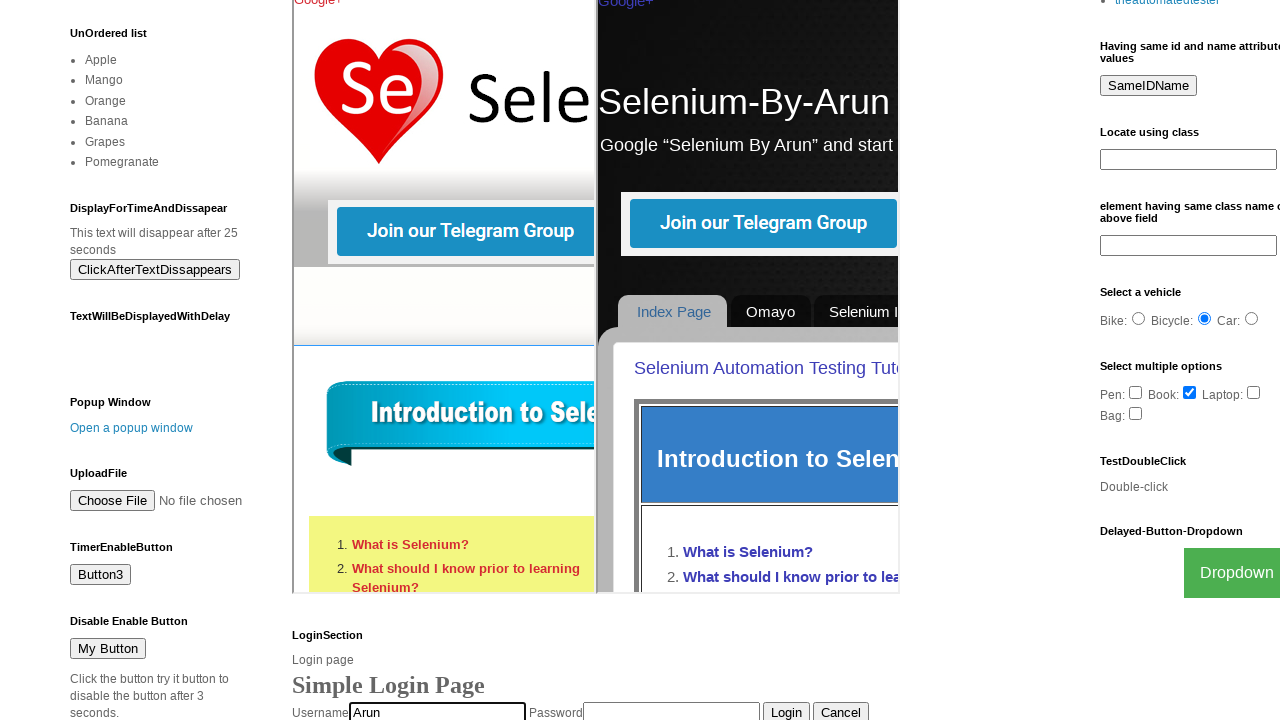

Pressed TAB key to navigate to next element
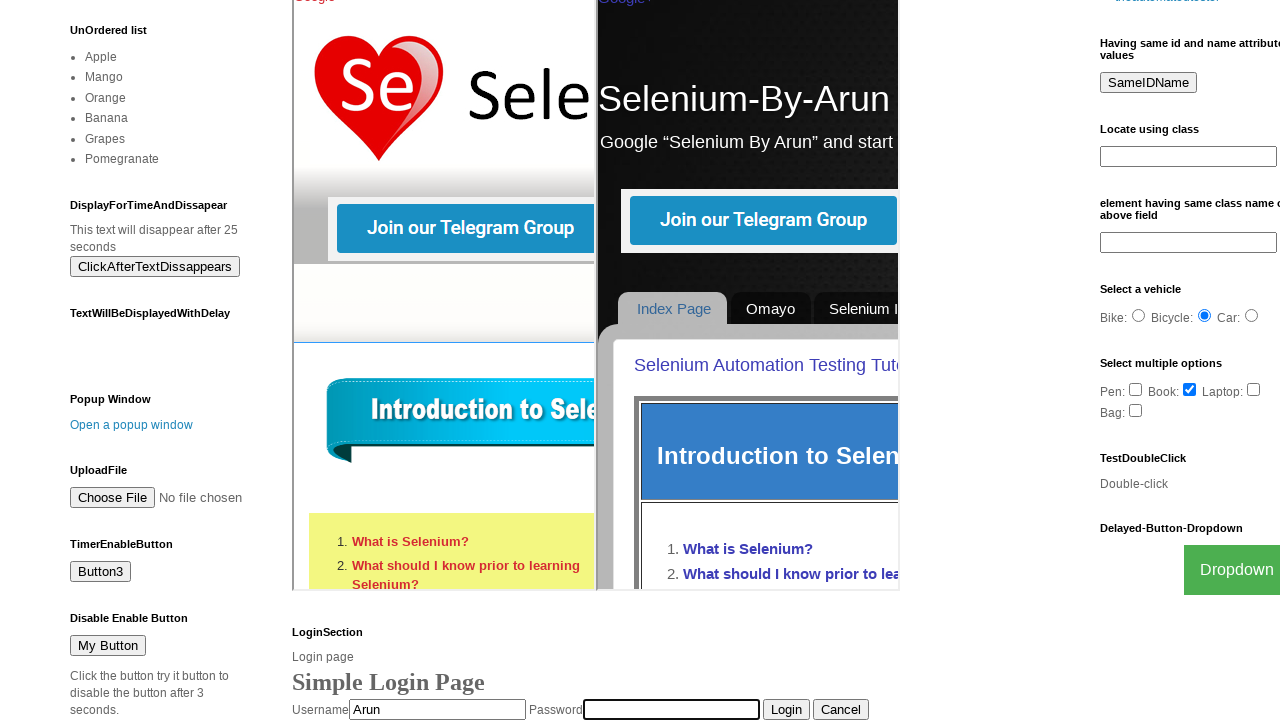

Pressed ENTER key to submit
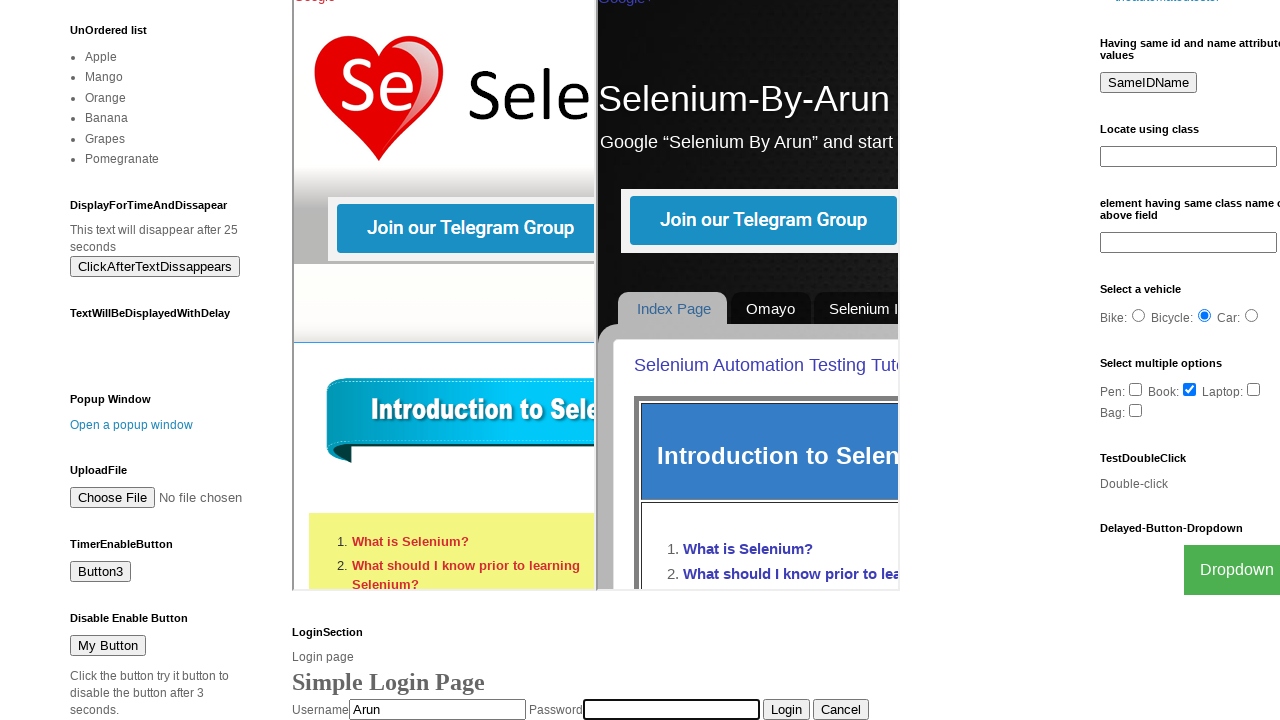

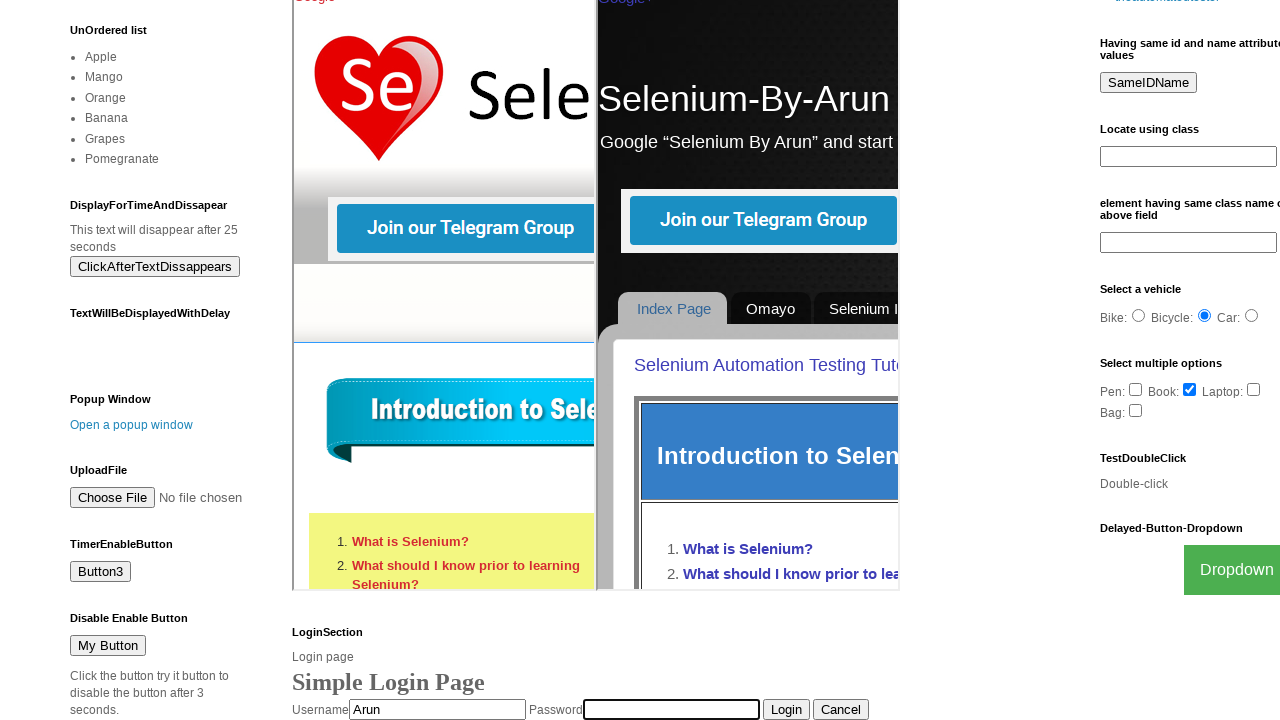